Tests clicking the TransformerLens button and verifying it opens the correct GitHub URL

Starting URL: https://neuronpedia.org/gemma-scope#learn

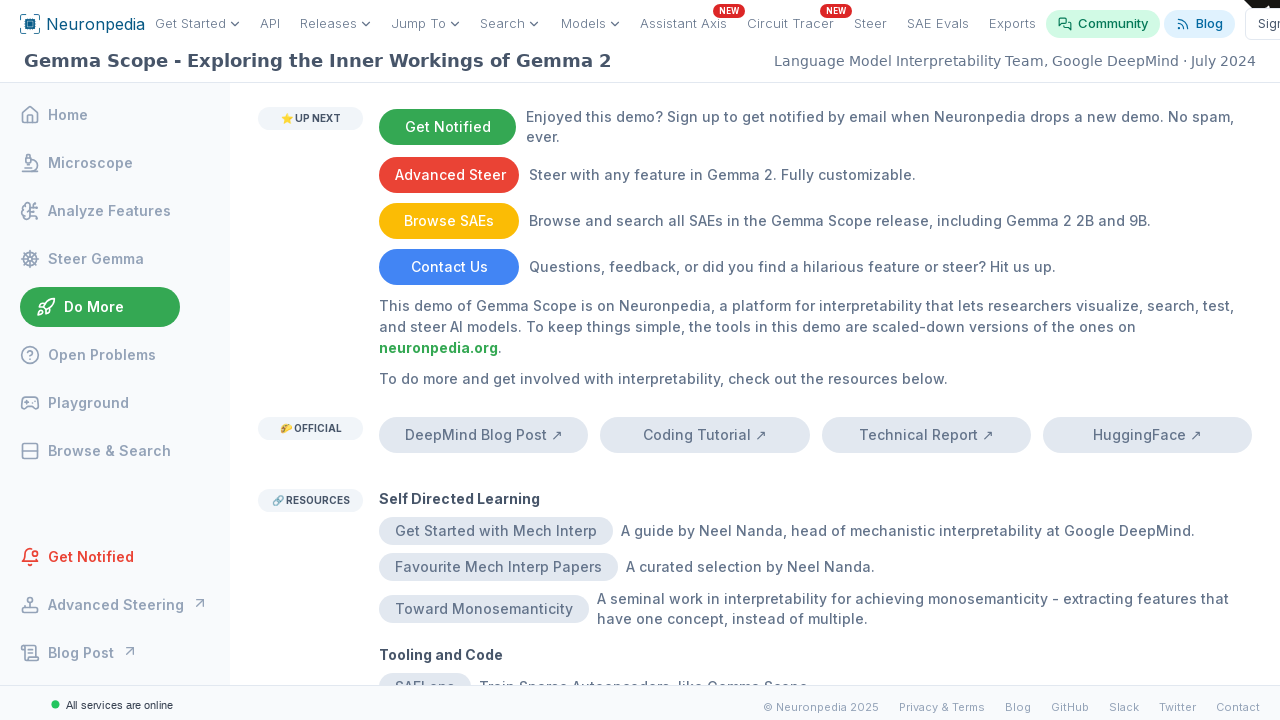

Clicked TransformerLens button and popup opened at (455, 384) on internal:text="TransformerLens"i
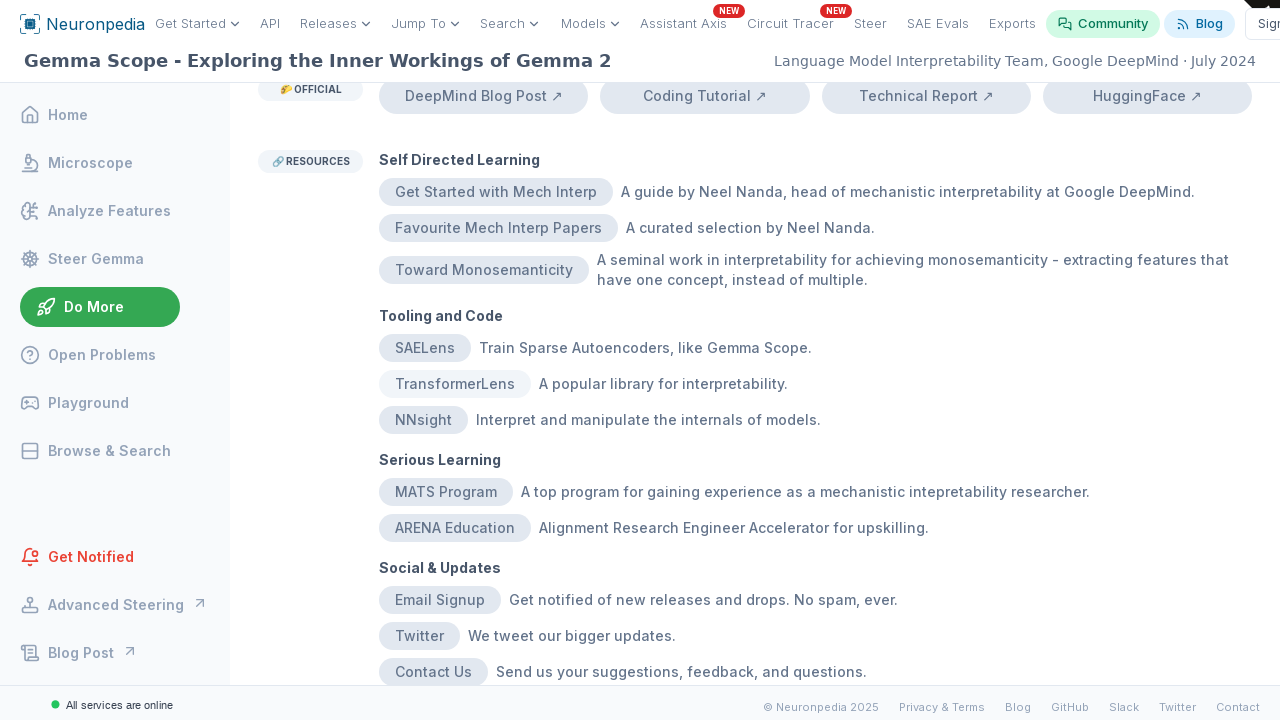

Captured popup window reference
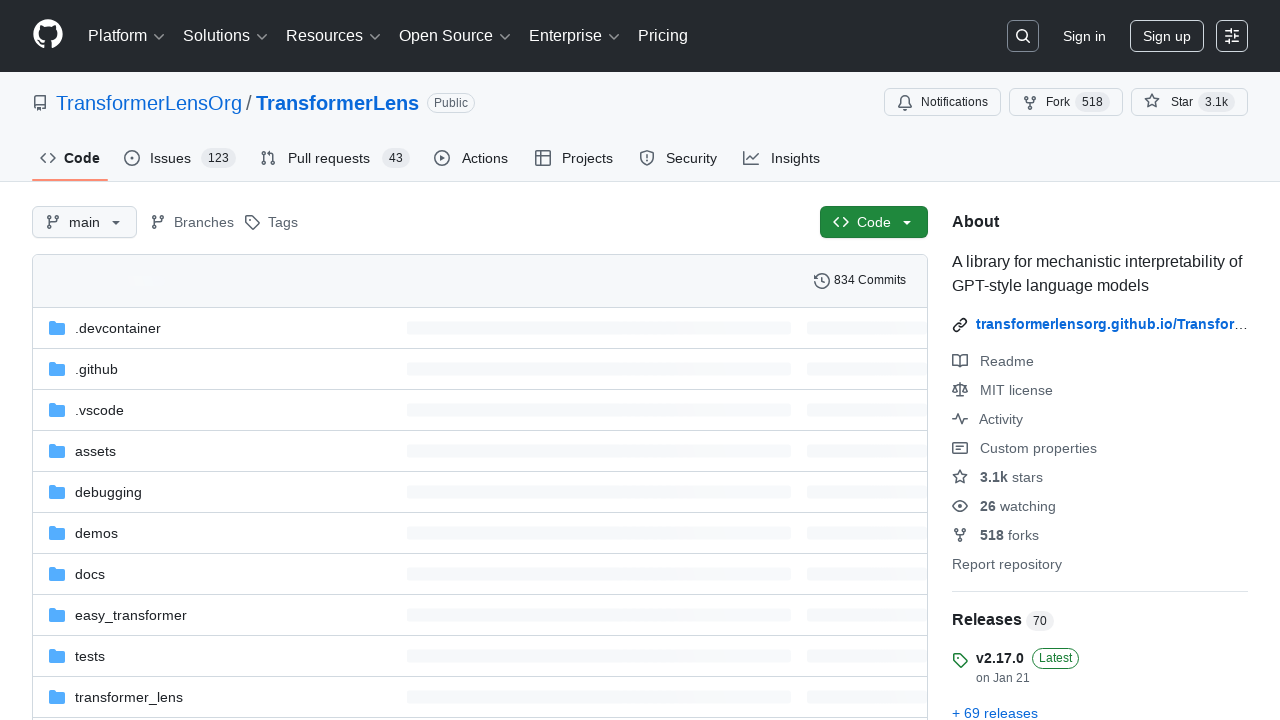

Popup page fully loaded
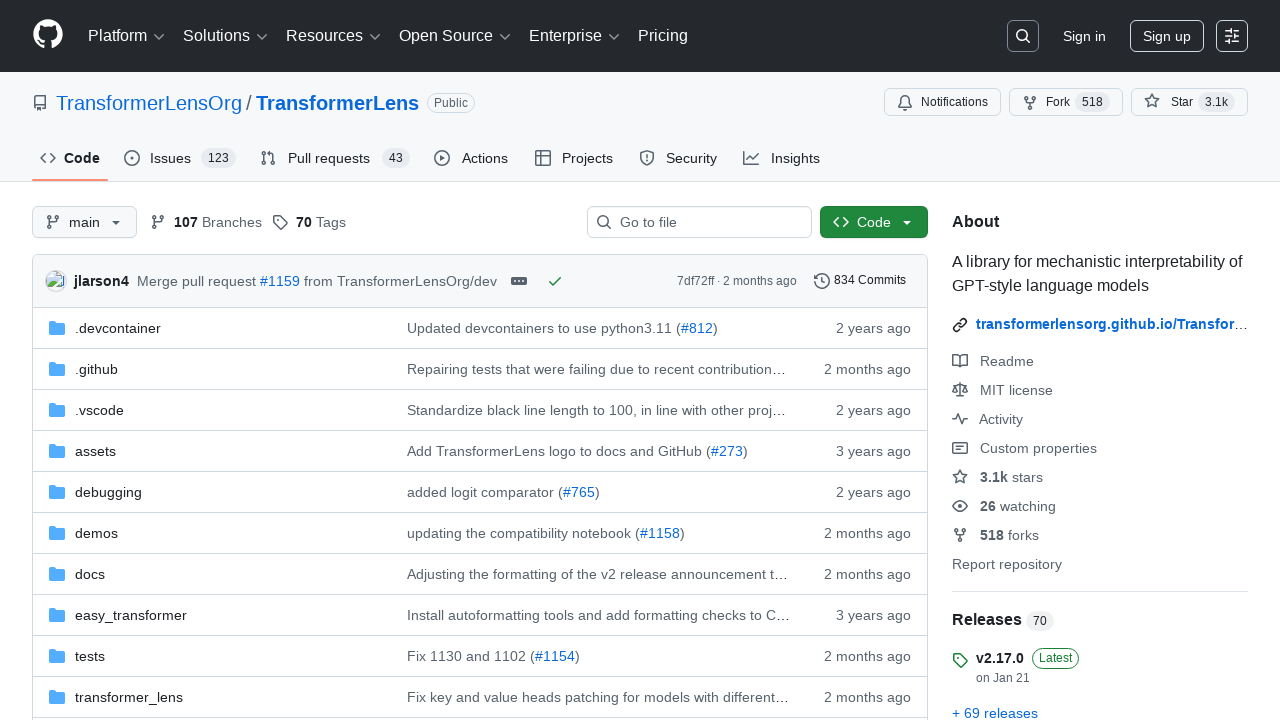

Verified popup navigated to correct GitHub URL (github.com/TransformerLensOrg/TransformerLens)
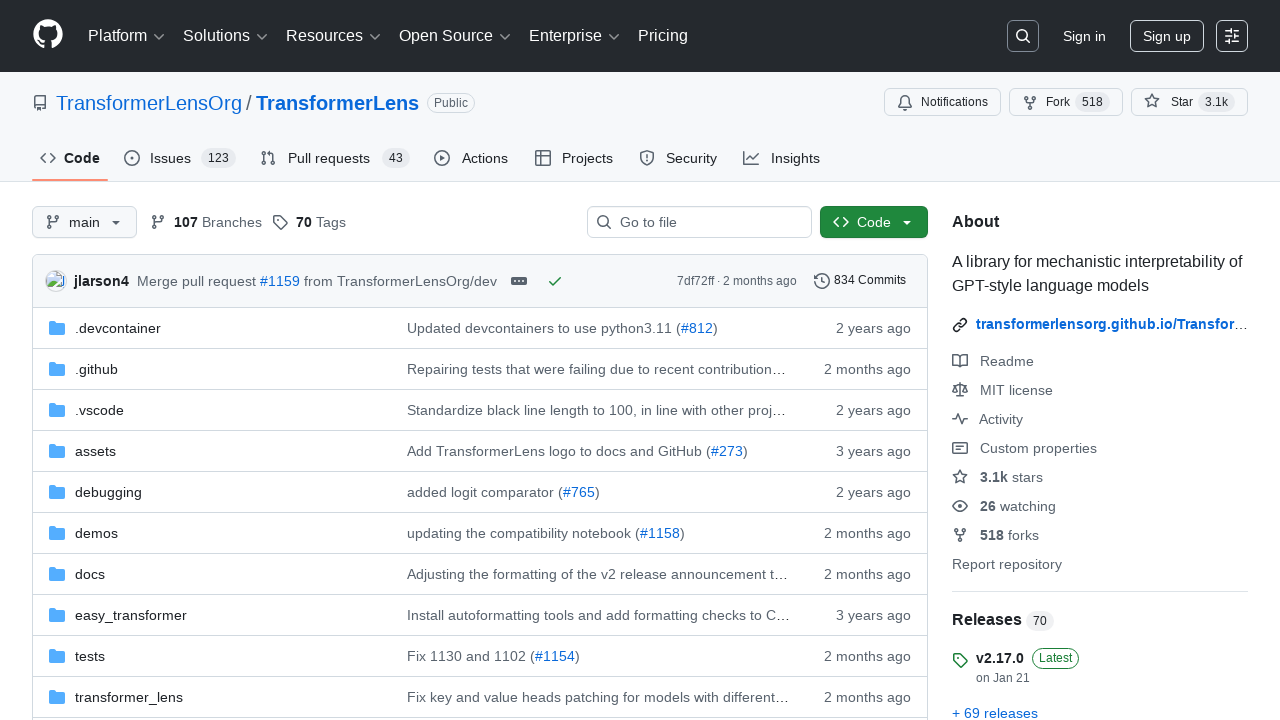

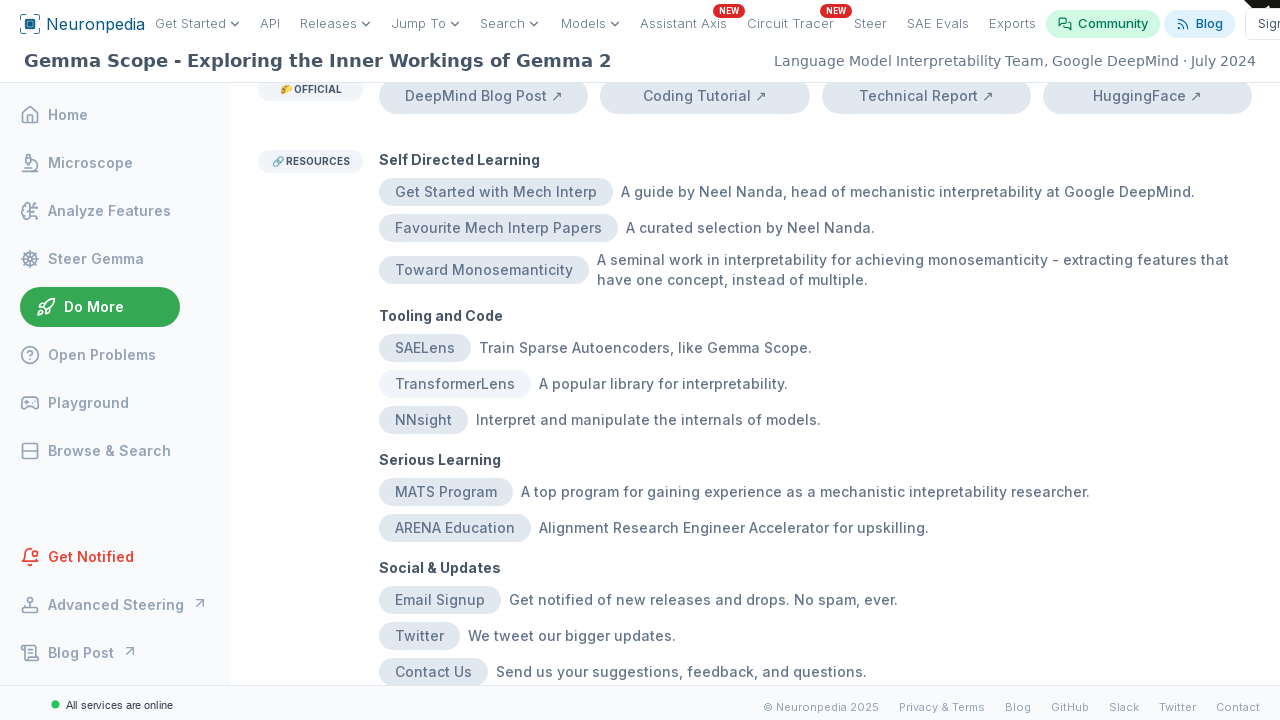